Tests the complete e-commerce flow on demoblaze.com: selecting a phone category, adding a Samsung Galaxy S6 to cart, verifying cart contents, and completing checkout with customer details.

Starting URL: https://www.demoblaze.com/

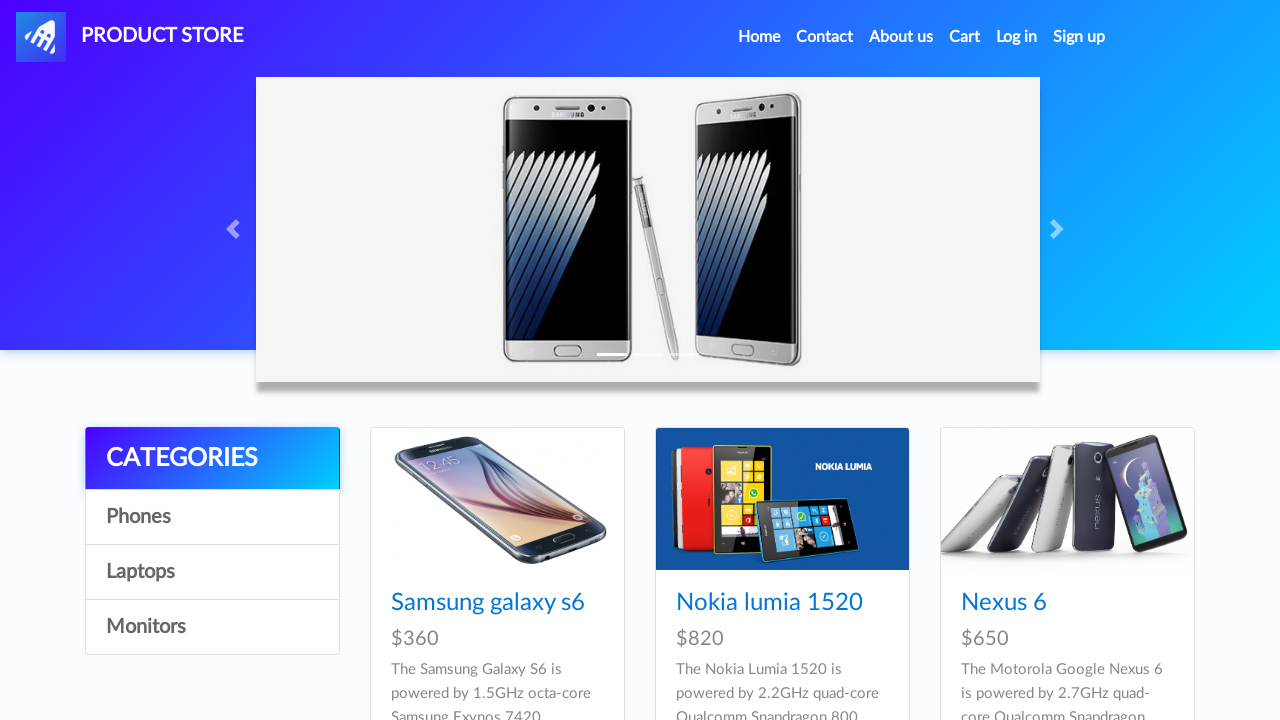

Clicked on Phones category at (212, 517) on a:has-text('Phones')
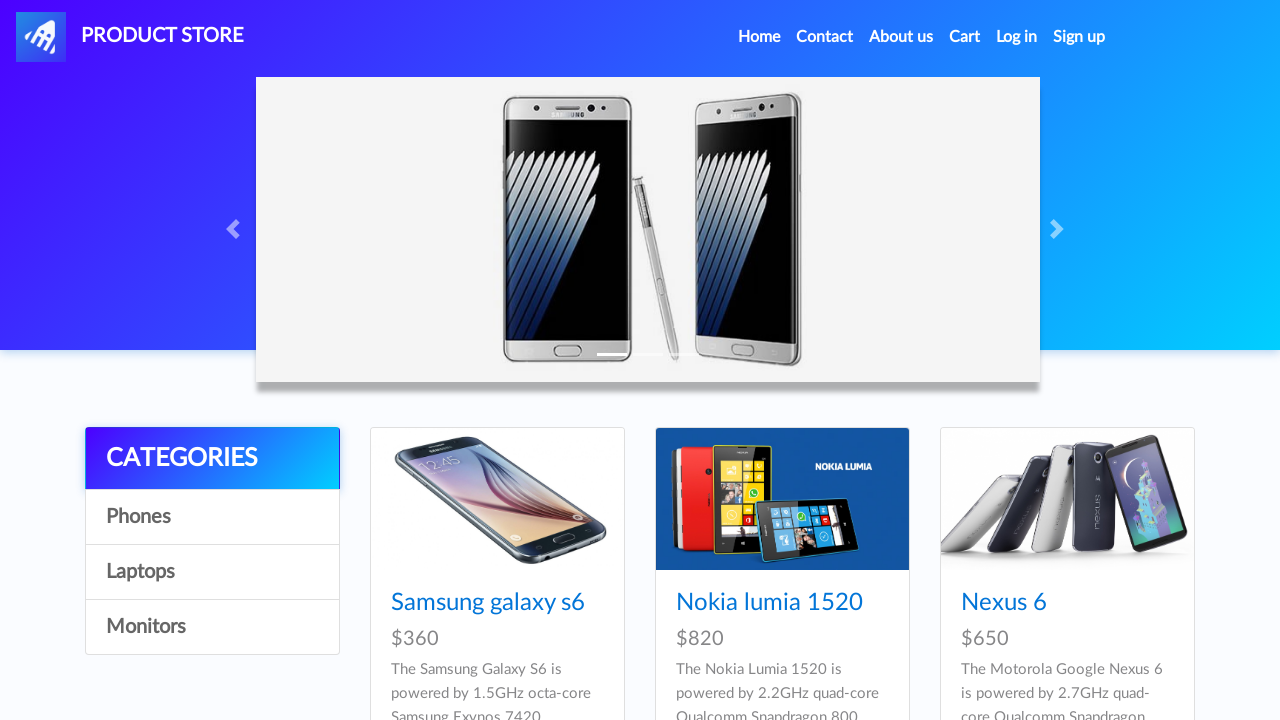

Waited 1000ms for page to load
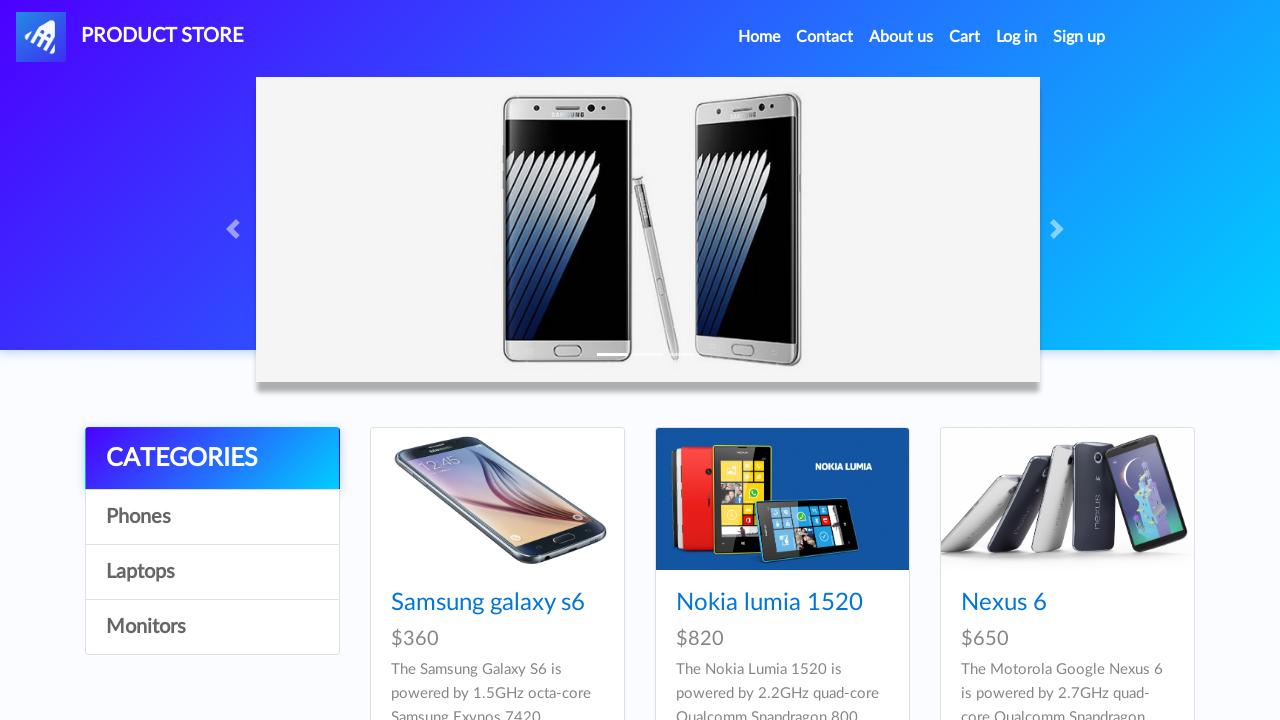

Clicked on Samsung Galaxy S6 product at (488, 603) on a:has-text('Samsung galaxy s6')
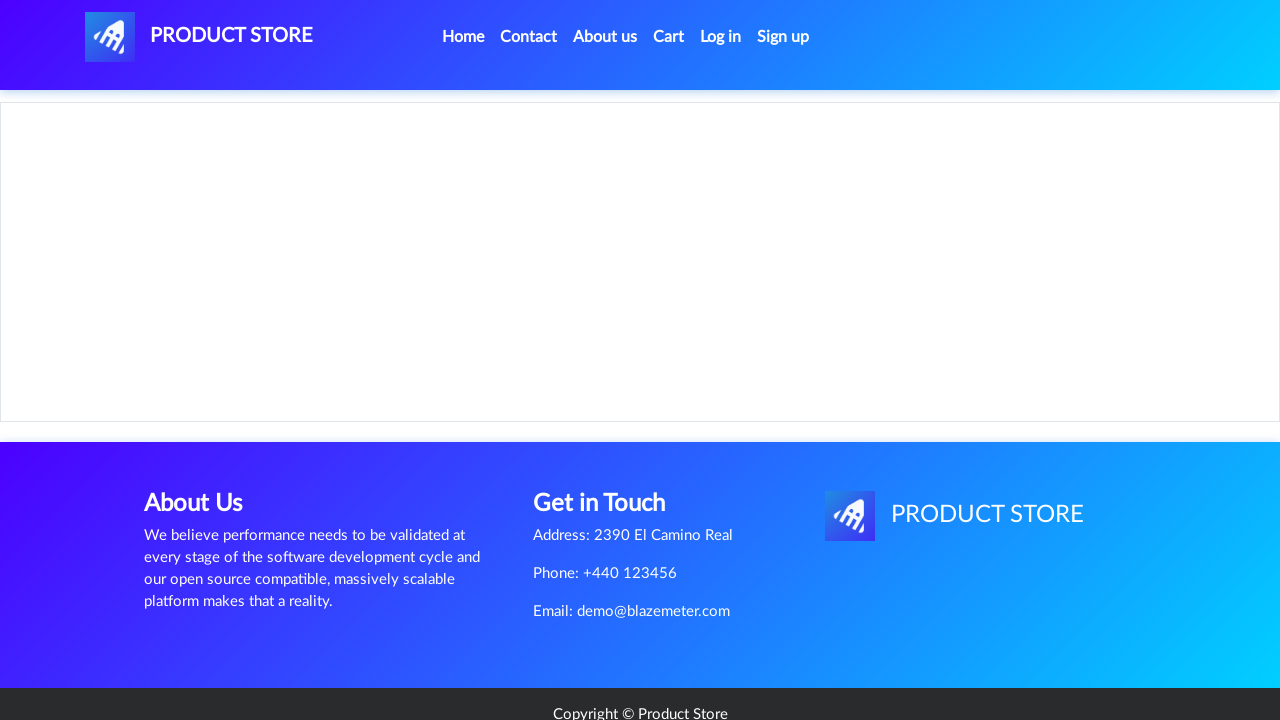

Product details page loaded
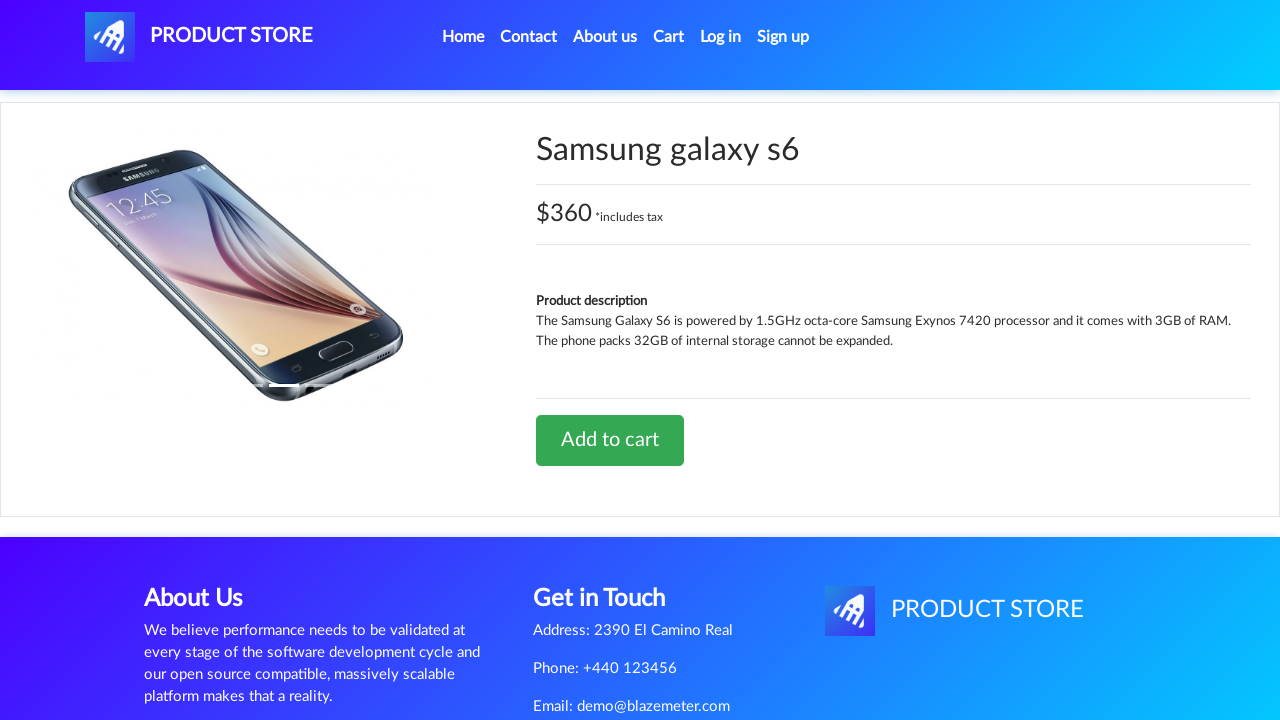

Clicked Add to Cart button at (610, 440) on a:has-text('Add to cart')
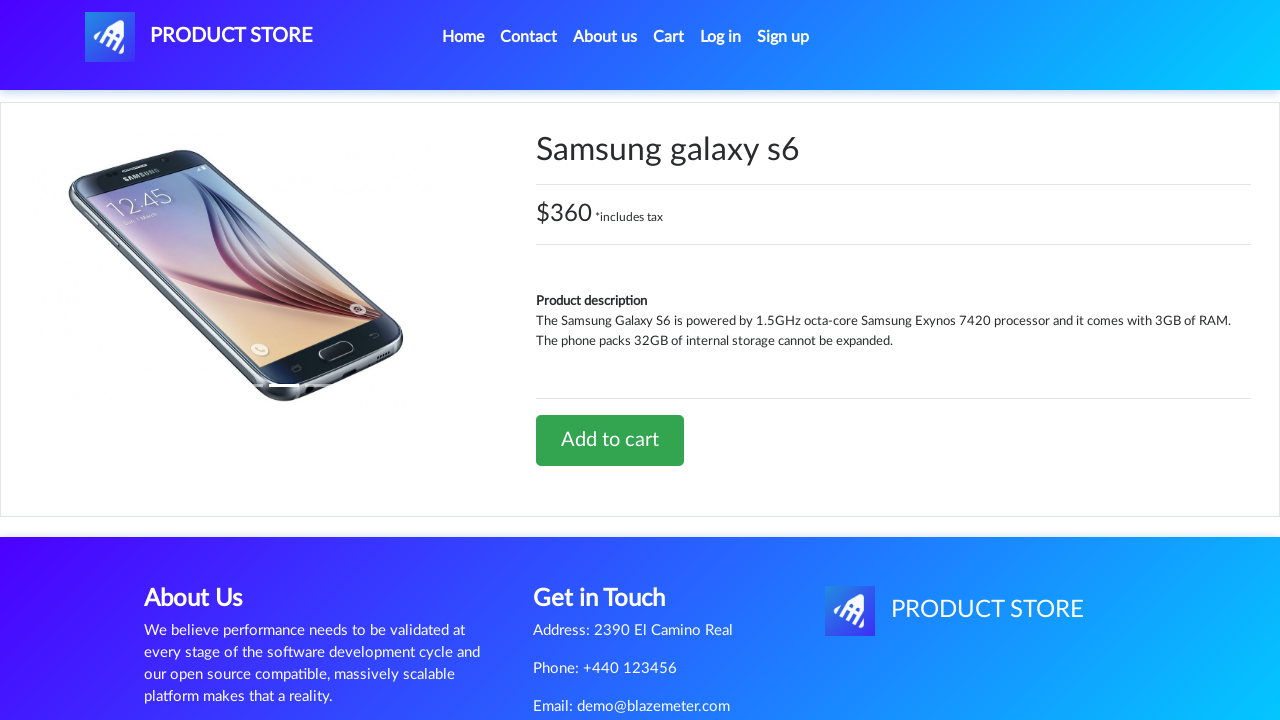

Waited 1000ms for alert dialog
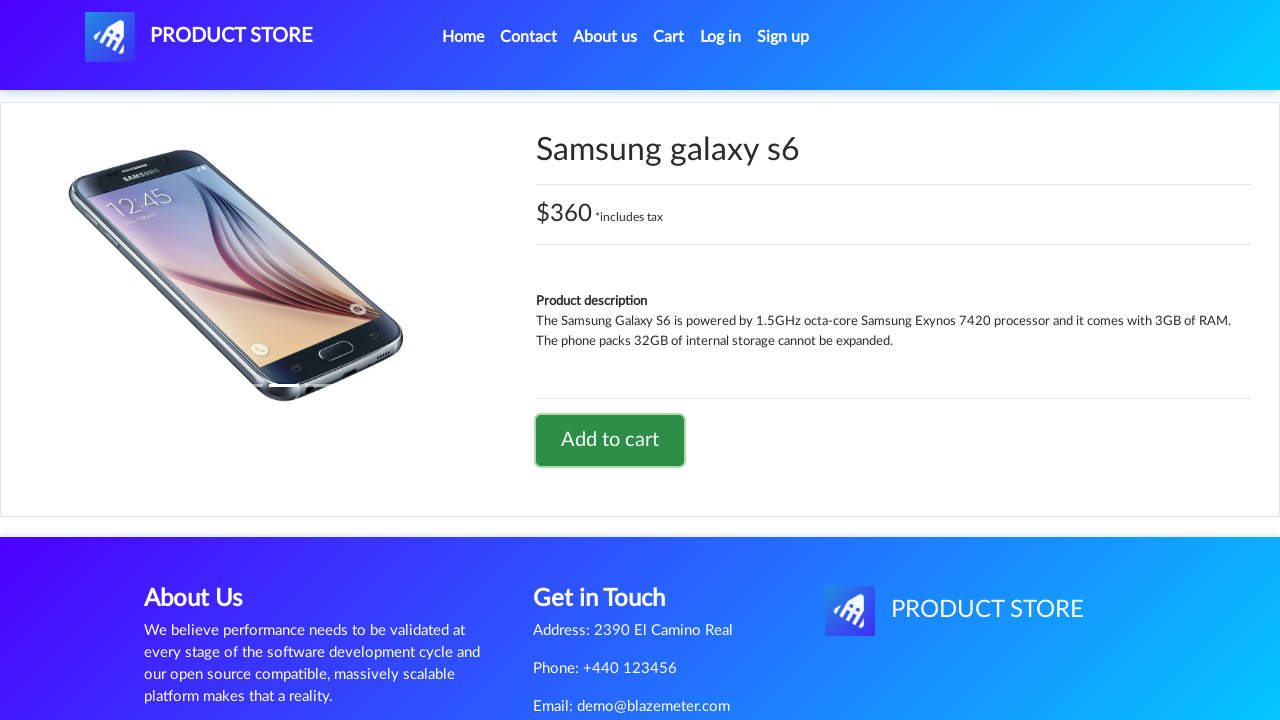

Set up dialog handler to accept alerts
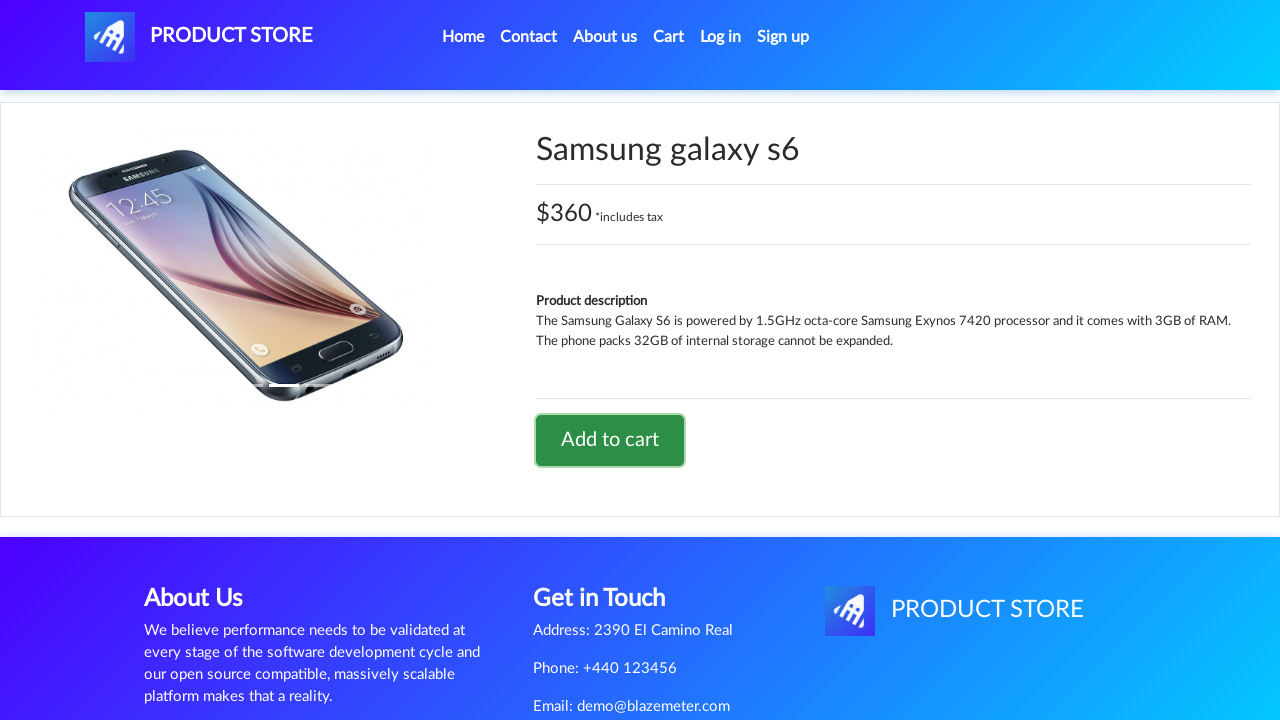

Clicked Add to Cart button again at (610, 440) on a:has-text('Add to cart')
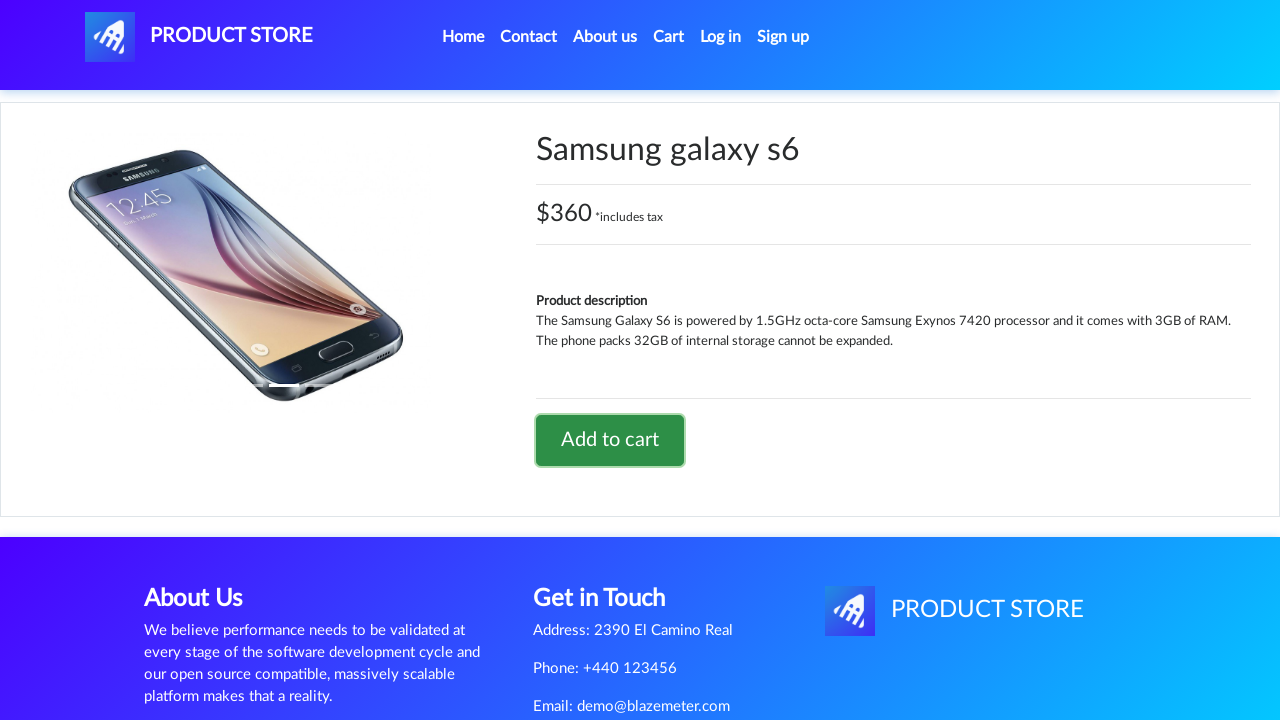

Clicked on Cart button at (669, 37) on #cartur
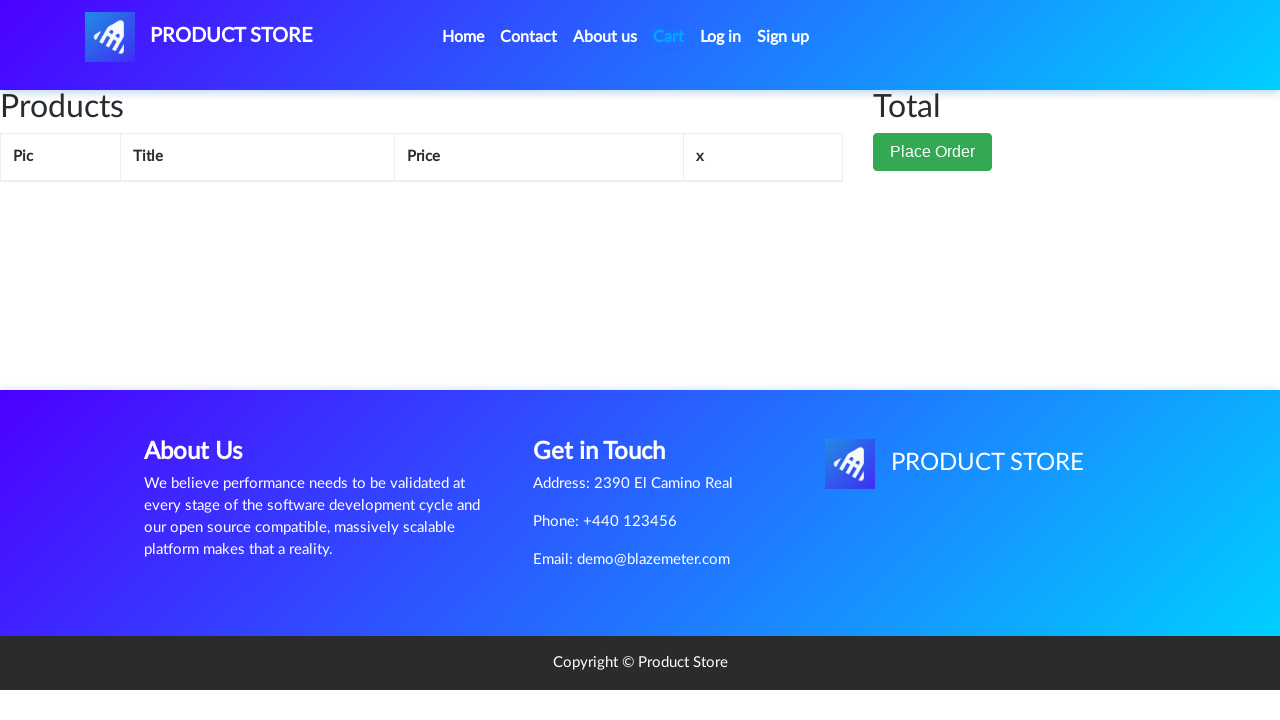

Cart page loaded with products displayed
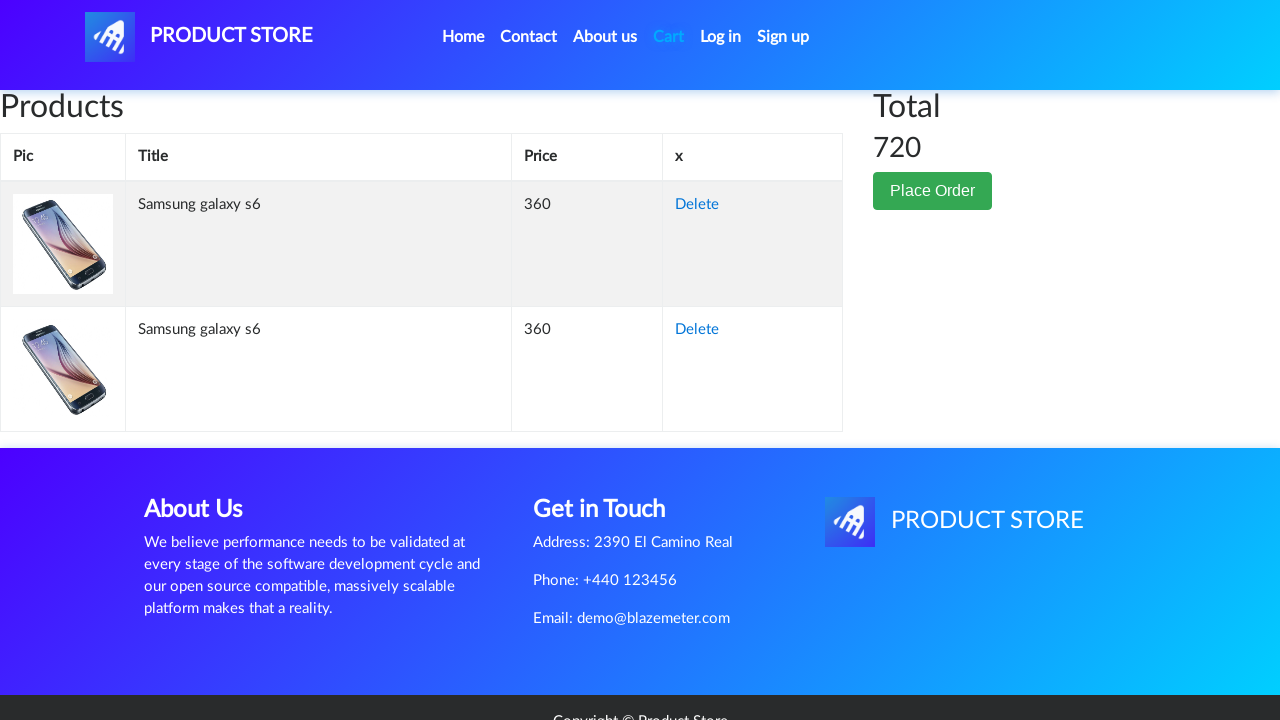

Clicked Place Order button at (933, 191) on button:has-text('Place Order')
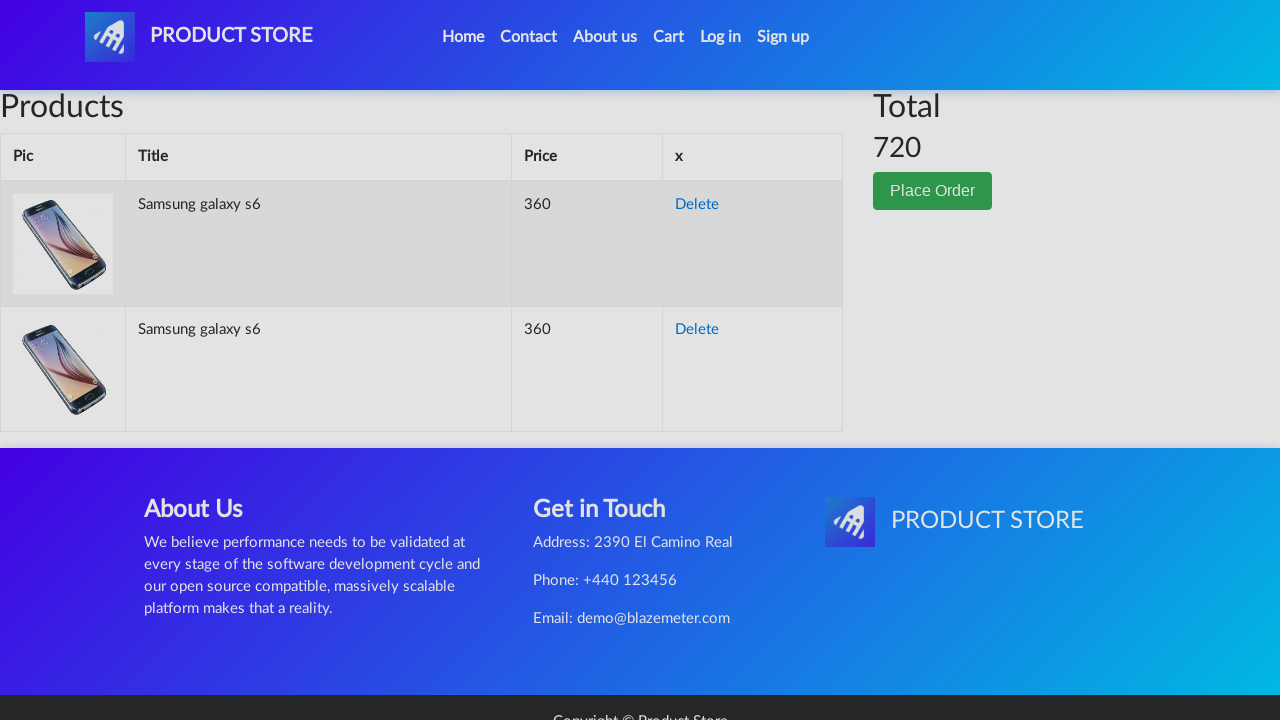

Order modal dialog appeared
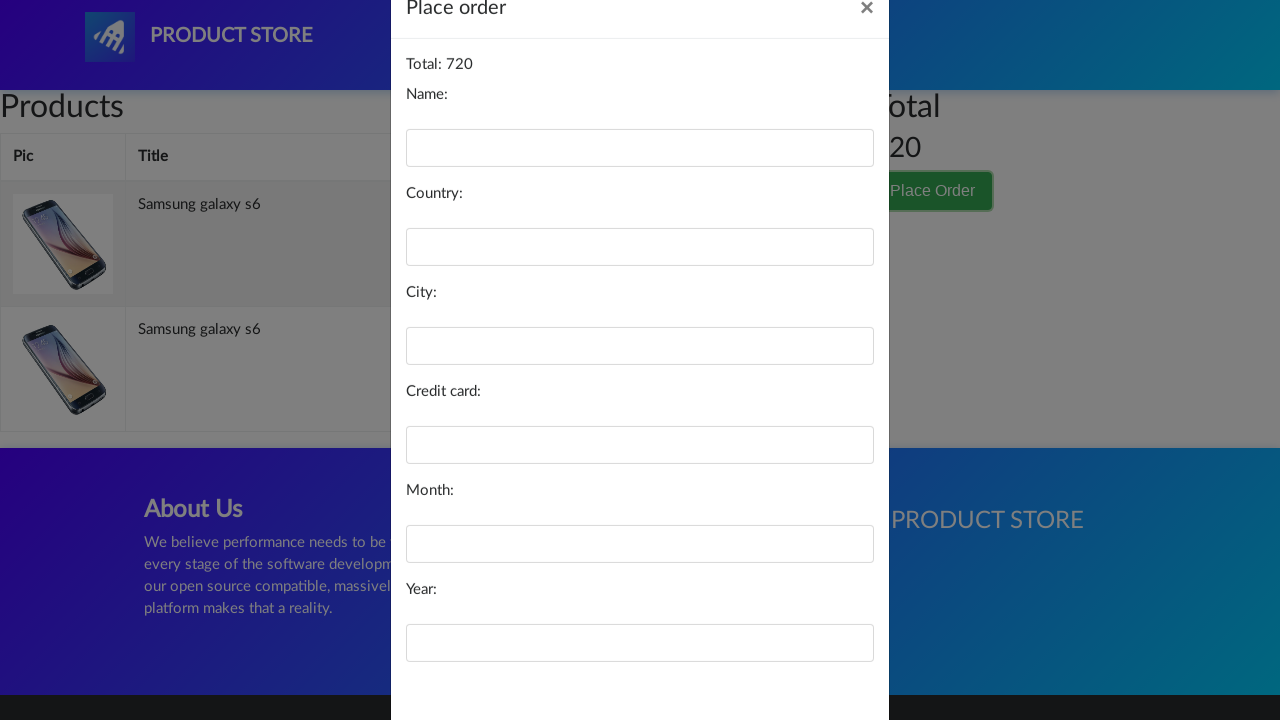

Filled name field with 'Mr Test' on #name
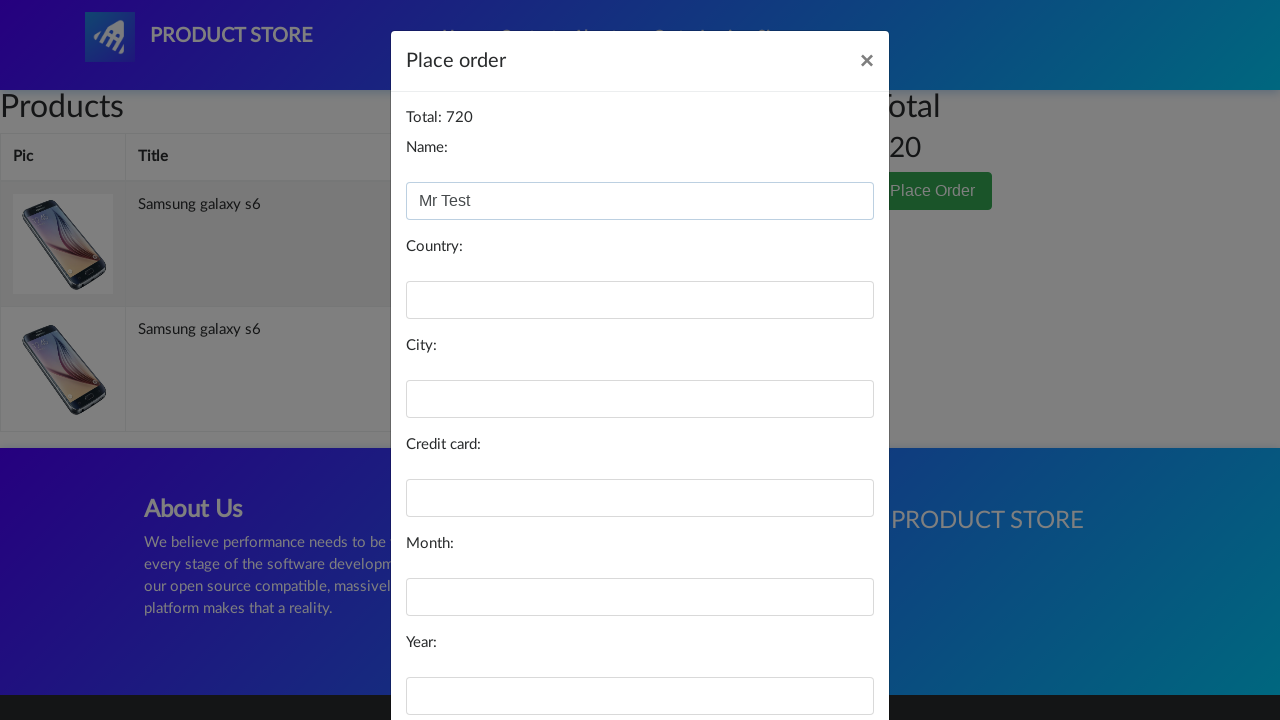

Filled country field with 'Norway' on #country
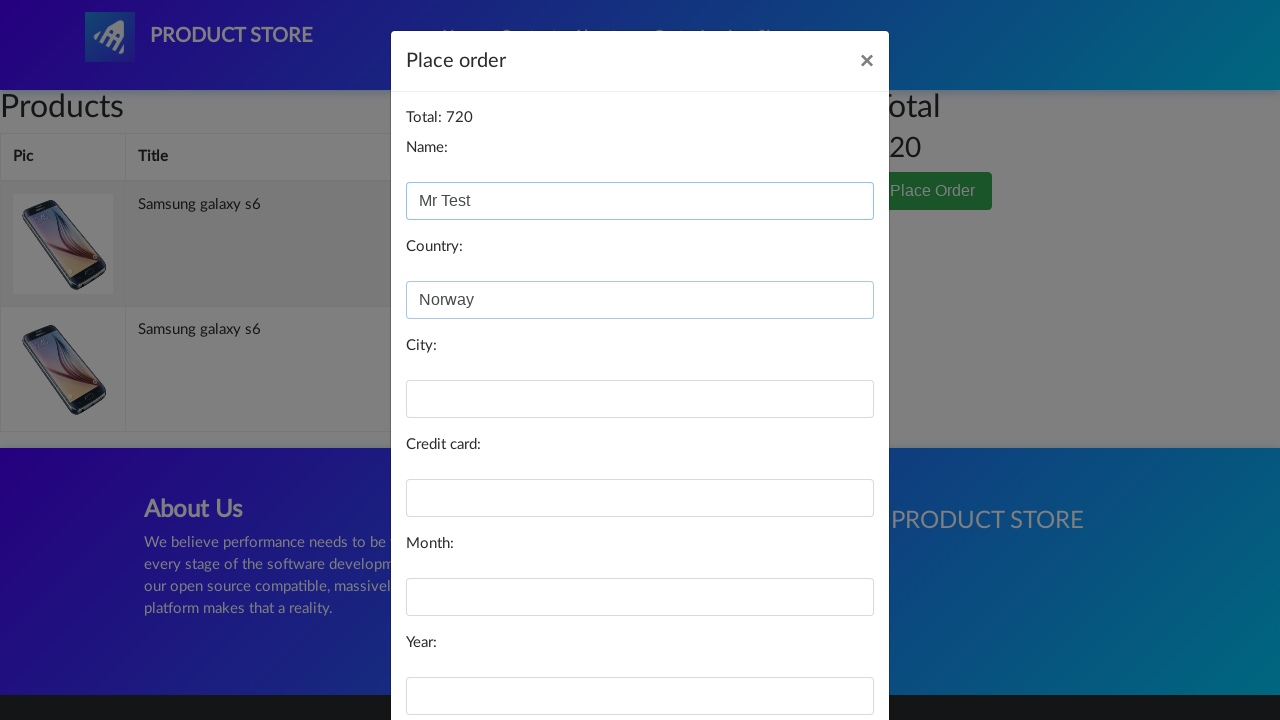

Filled city field with 'Tromsø' on #city
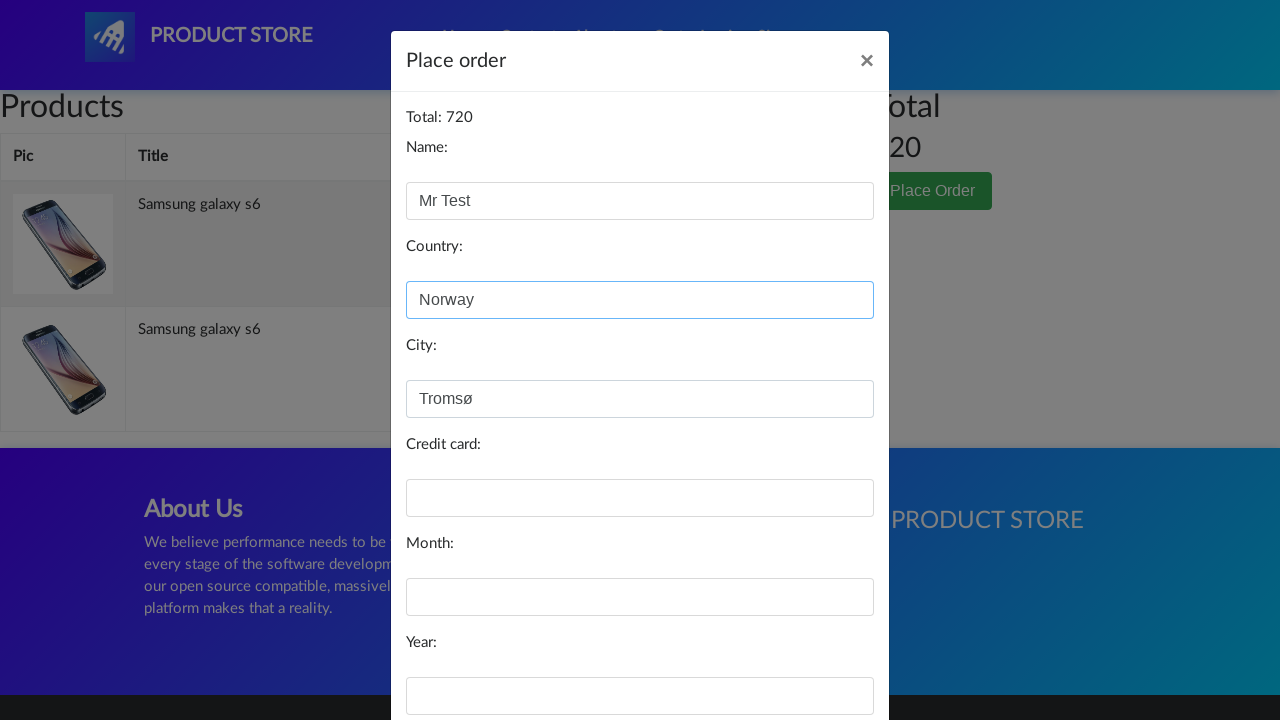

Filled card number field on #card
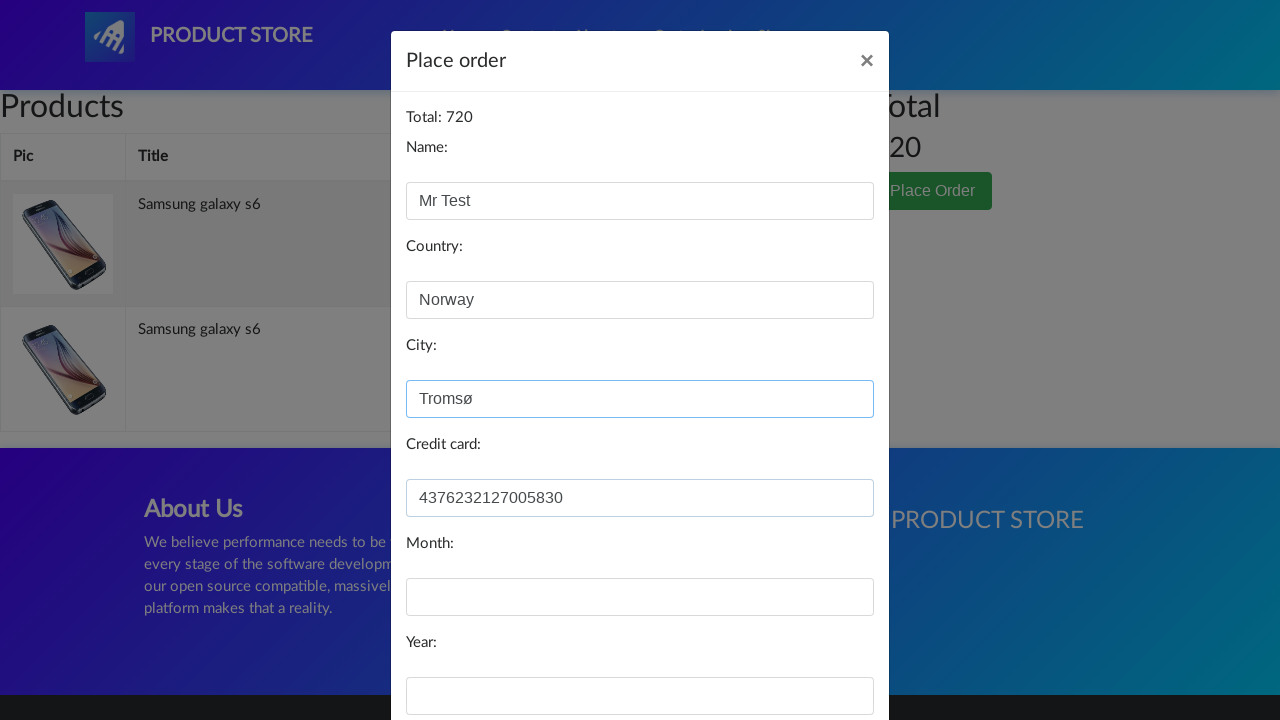

Filled month field with 'May' on #month
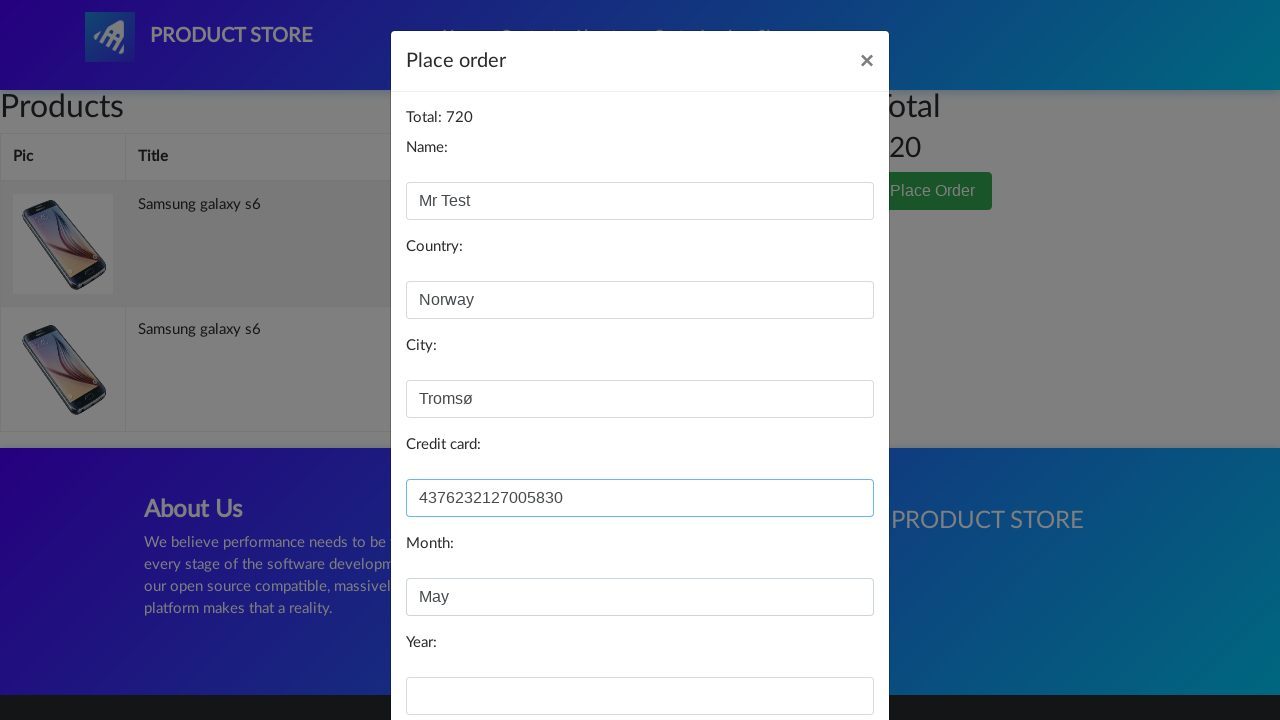

Filled year field with '2022' on #year
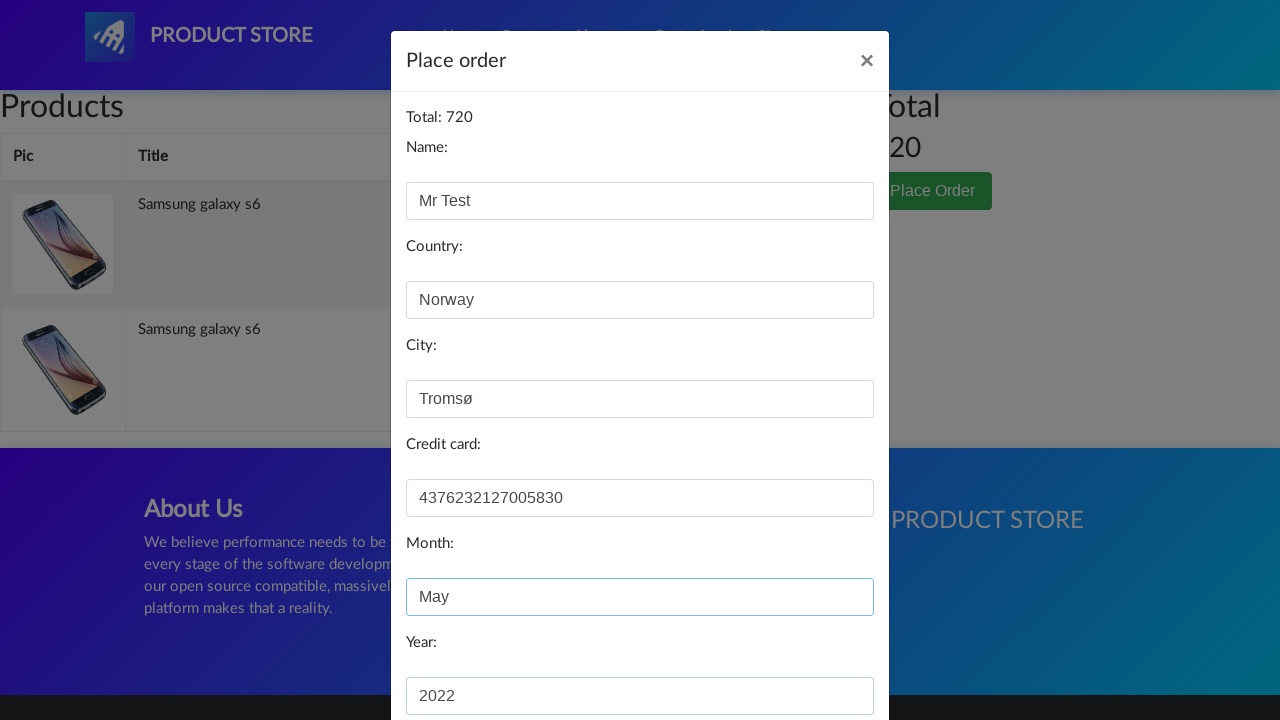

Clicked Purchase button to complete order at (823, 655) on button:has-text('Purchase')
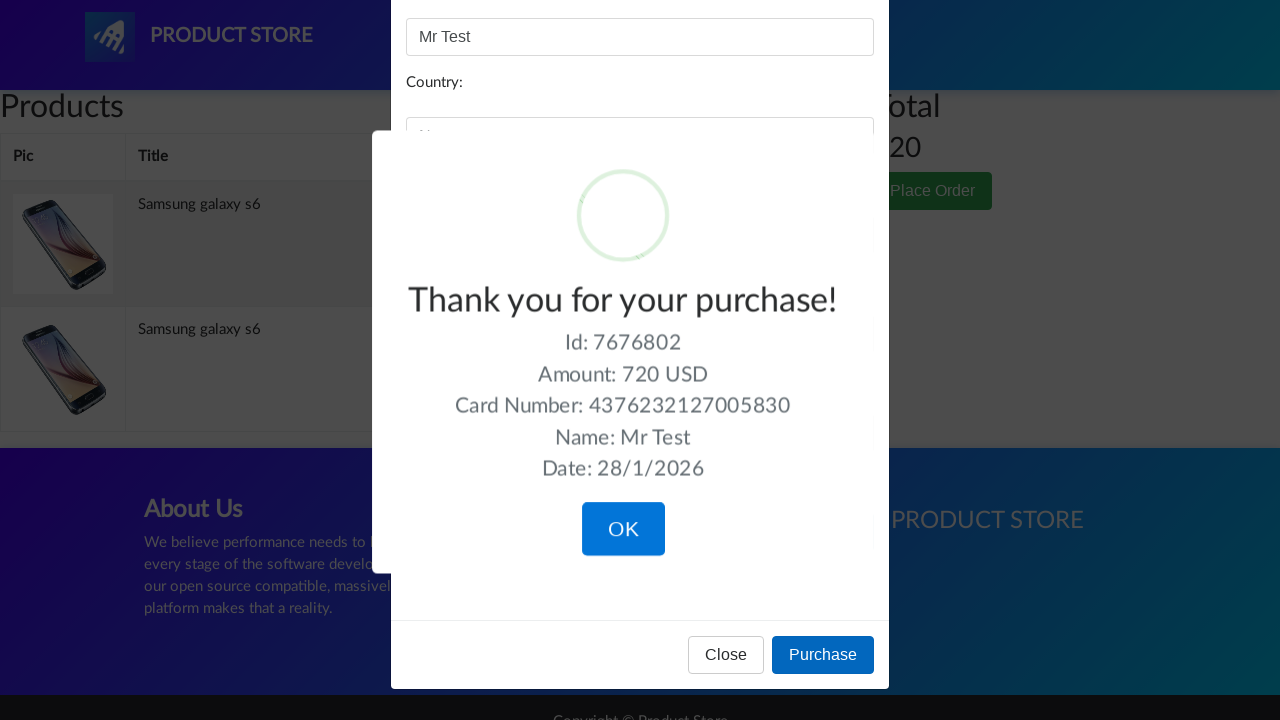

Order confirmation message appeared
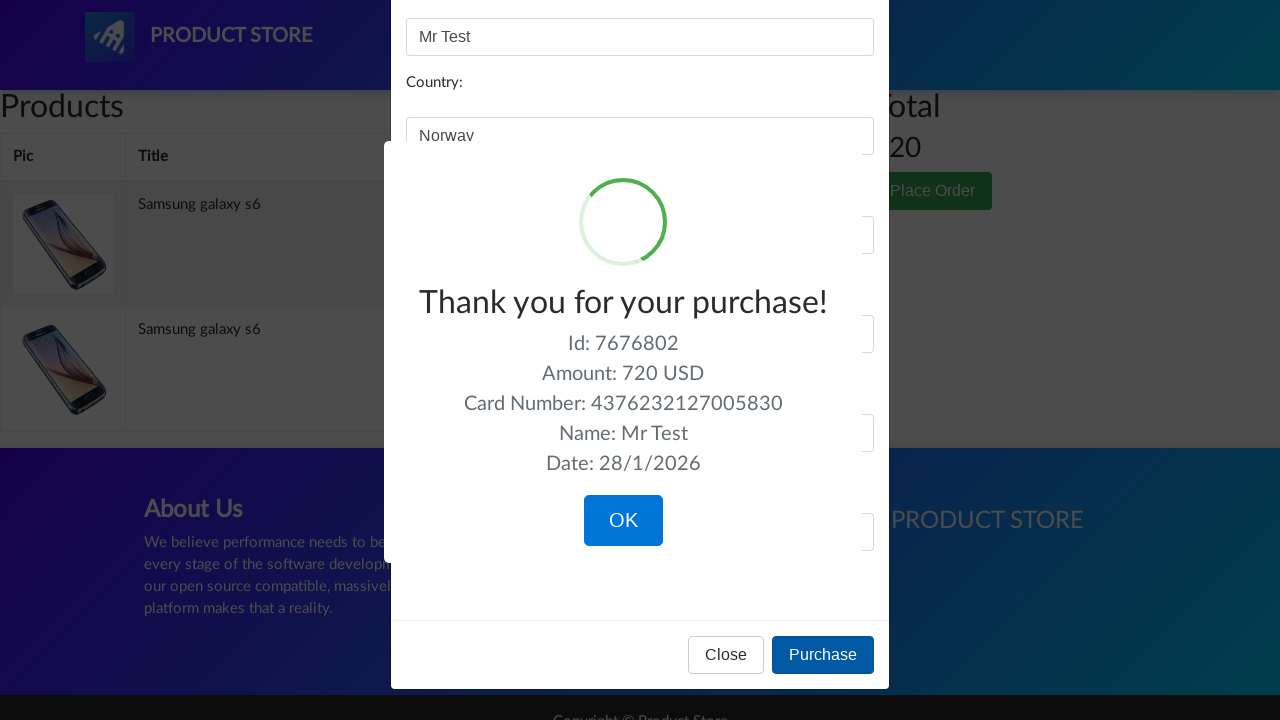

Clicked OK button to confirm order completion at (623, 521) on button:has-text('OK')
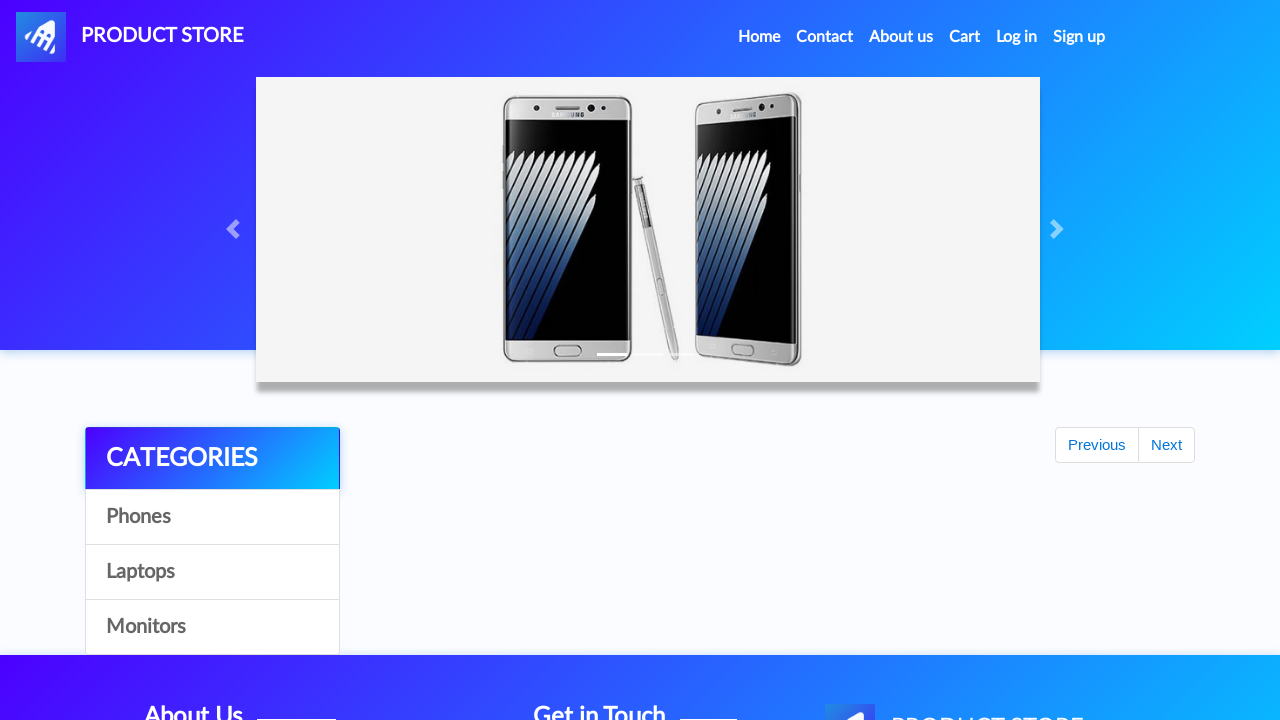

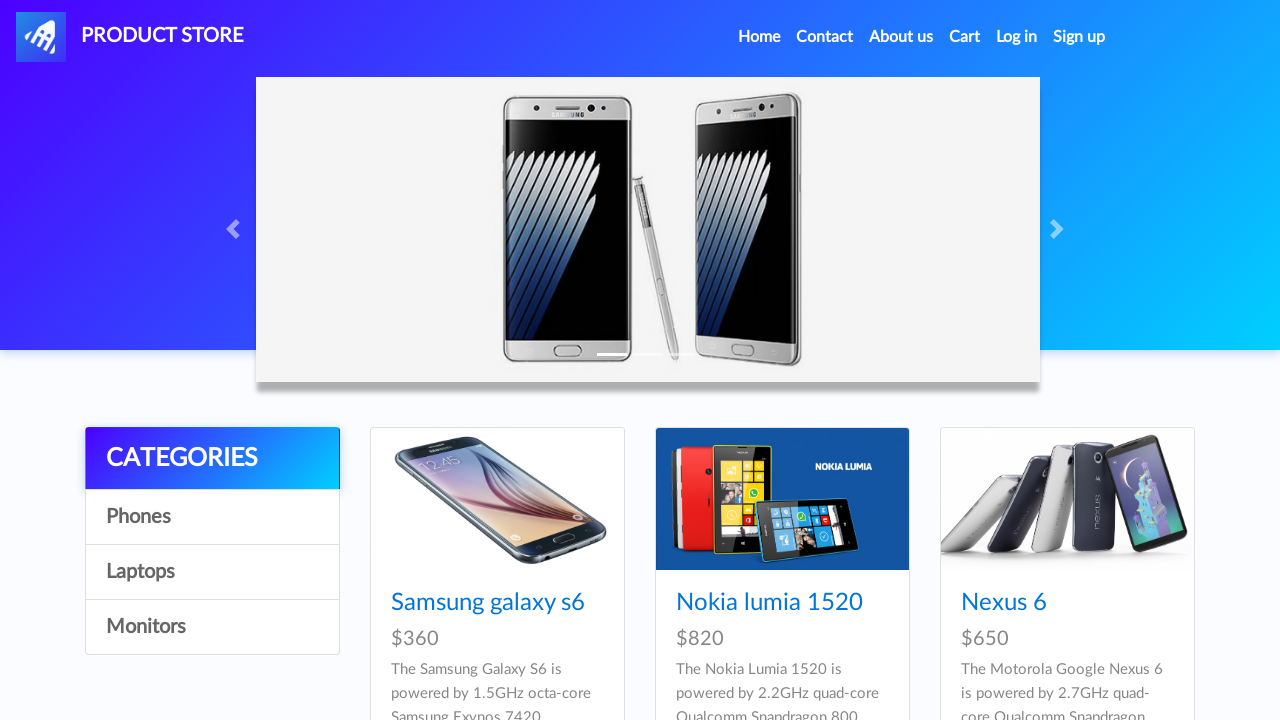